Tests e-commerce checkout flow by searching for products, adding Cashews to cart, proceeding to checkout, and placing an order

Starting URL: https://rahulshettyacademy.com/seleniumPractise/#/

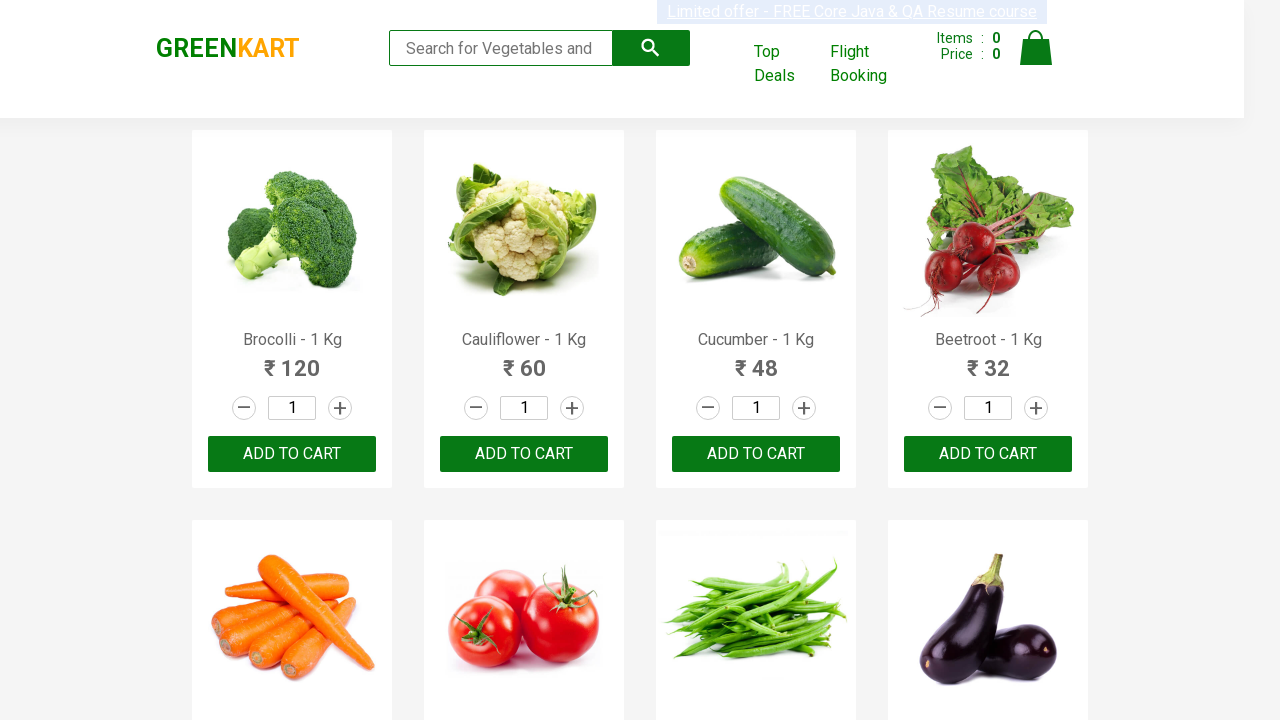

Filled search field with 'ca' to filter products on .search-keyword
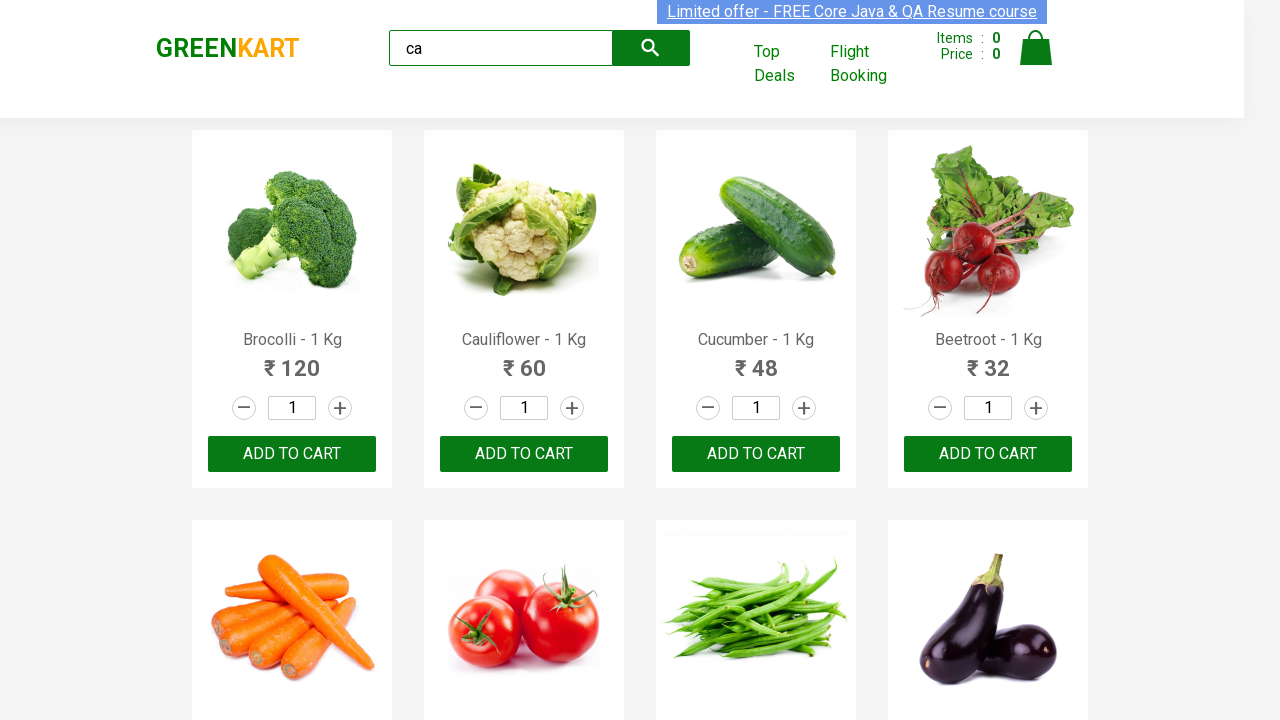

Waited 2 seconds for products to load after search
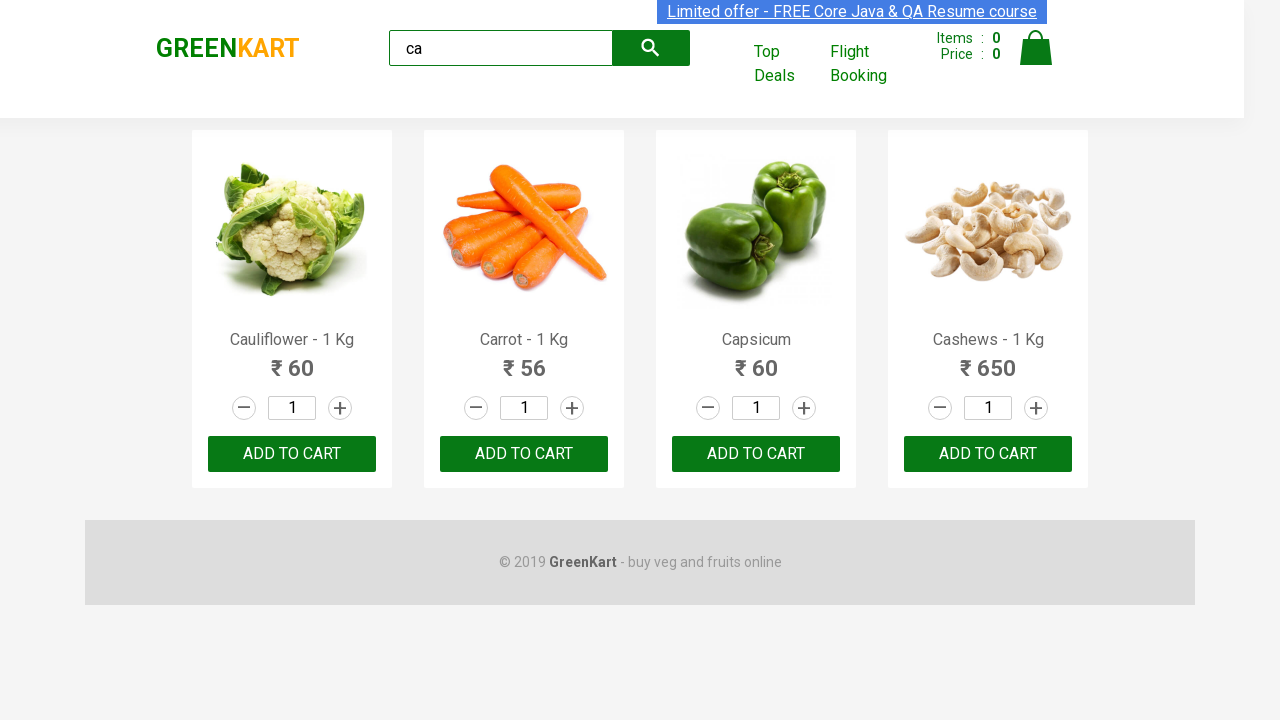

Retrieved all product elements from the page
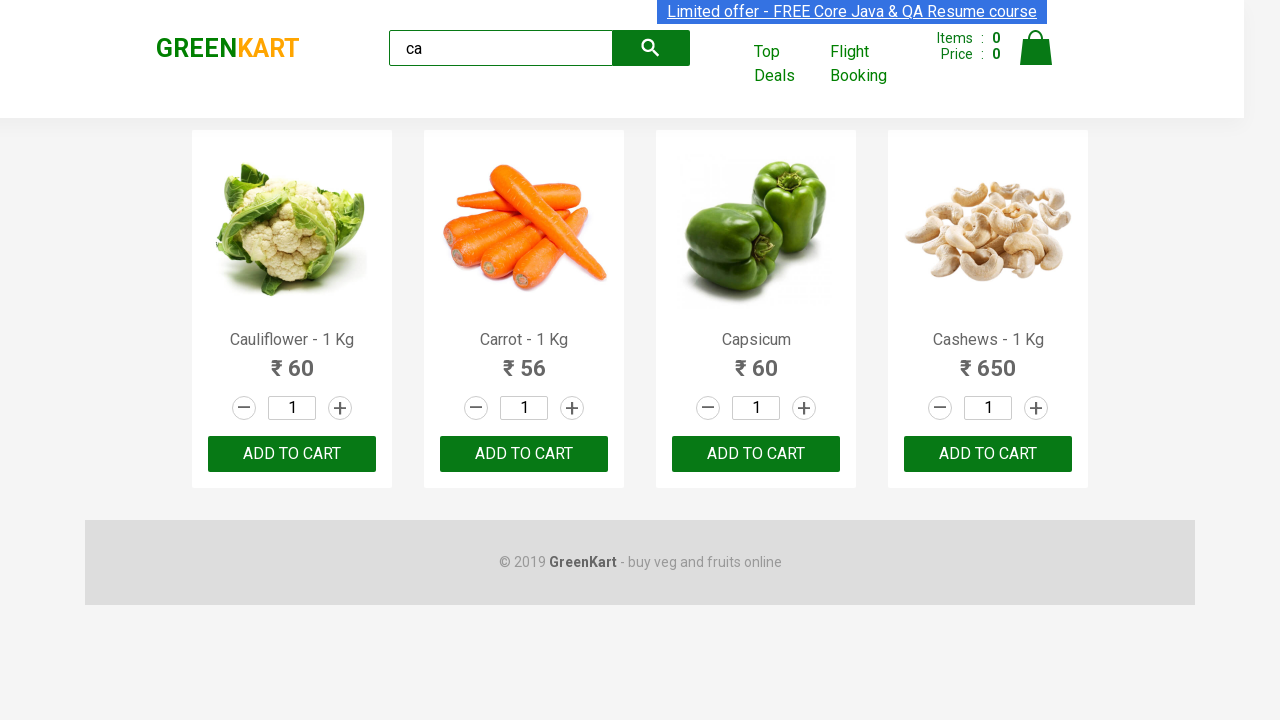

Retrieved product name: Cauliflower - 1 Kg
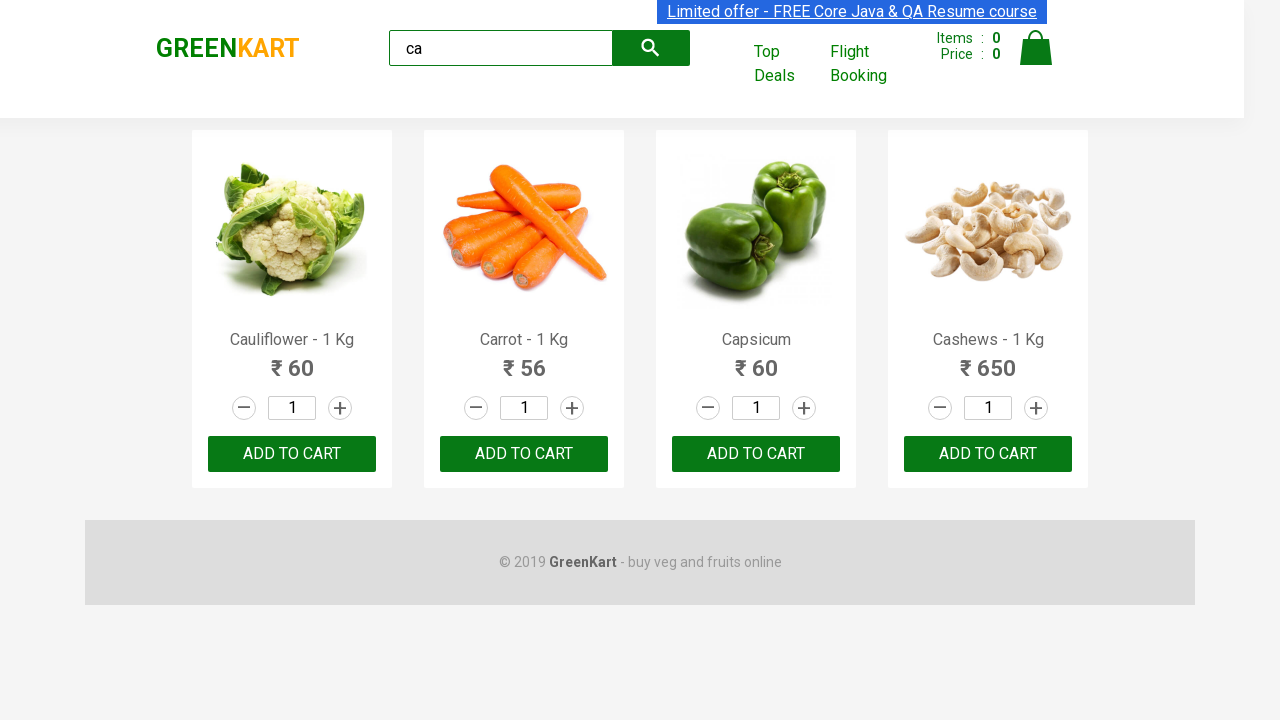

Retrieved product name: Carrot - 1 Kg
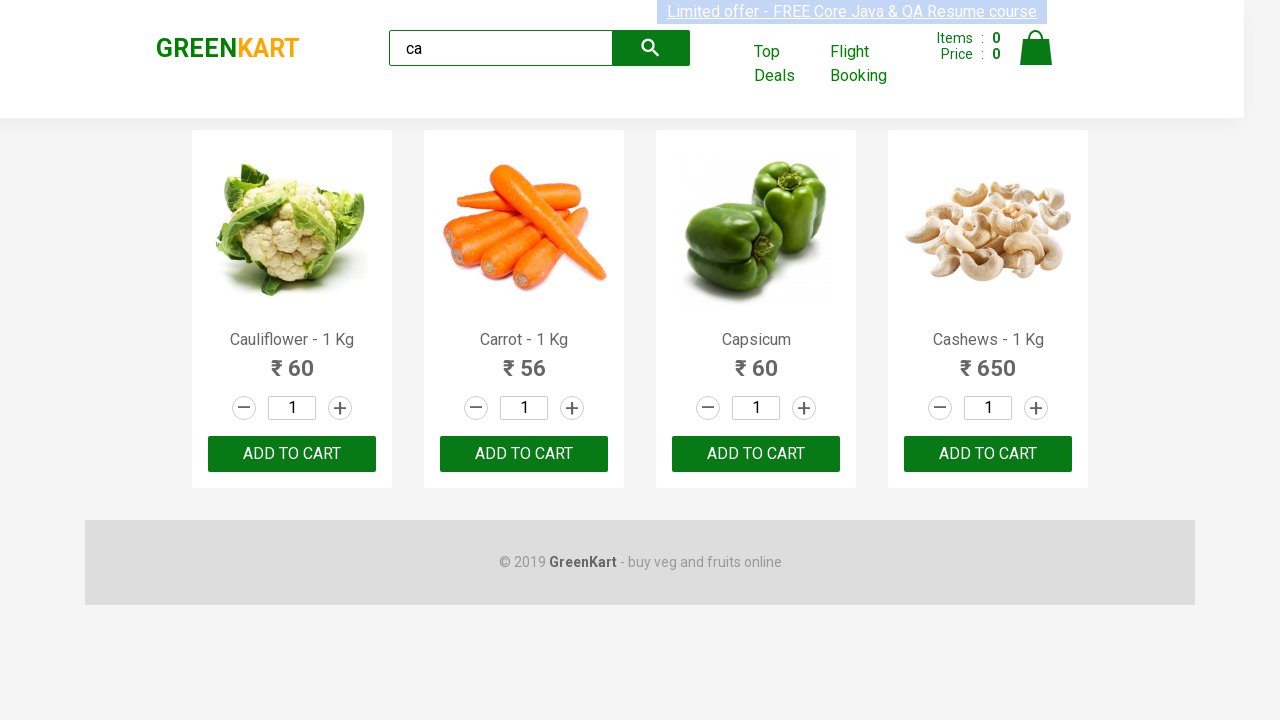

Retrieved product name: Capsicum
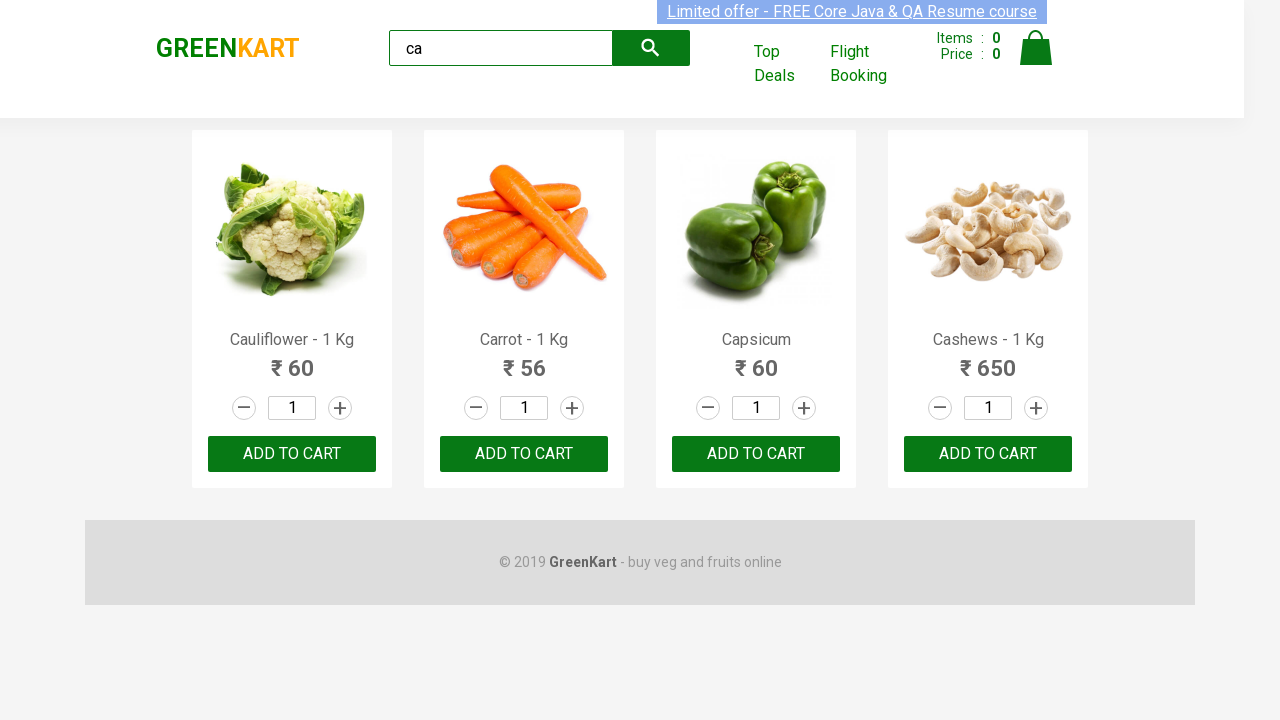

Retrieved product name: Cashews - 1 Kg
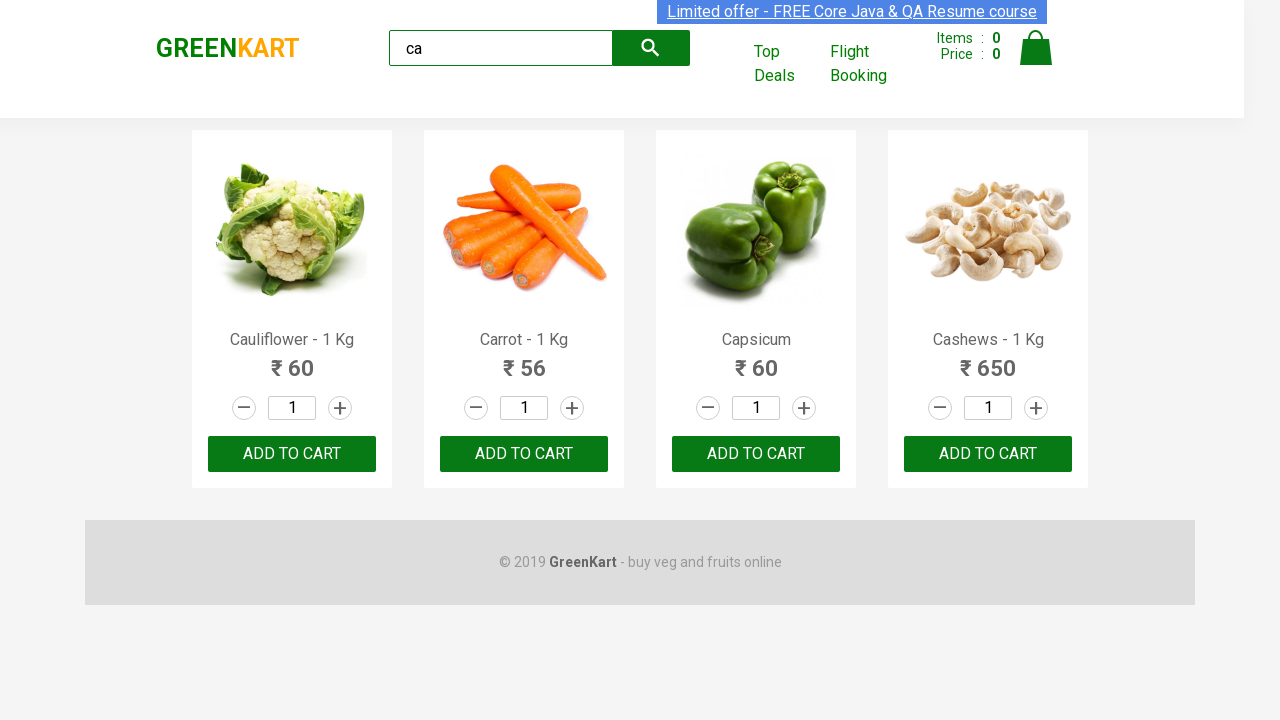

Clicked 'ADD TO CART' button for Cashews product at (988, 454) on .products .product >> nth=3 >> button:has-text("ADD TO CART")
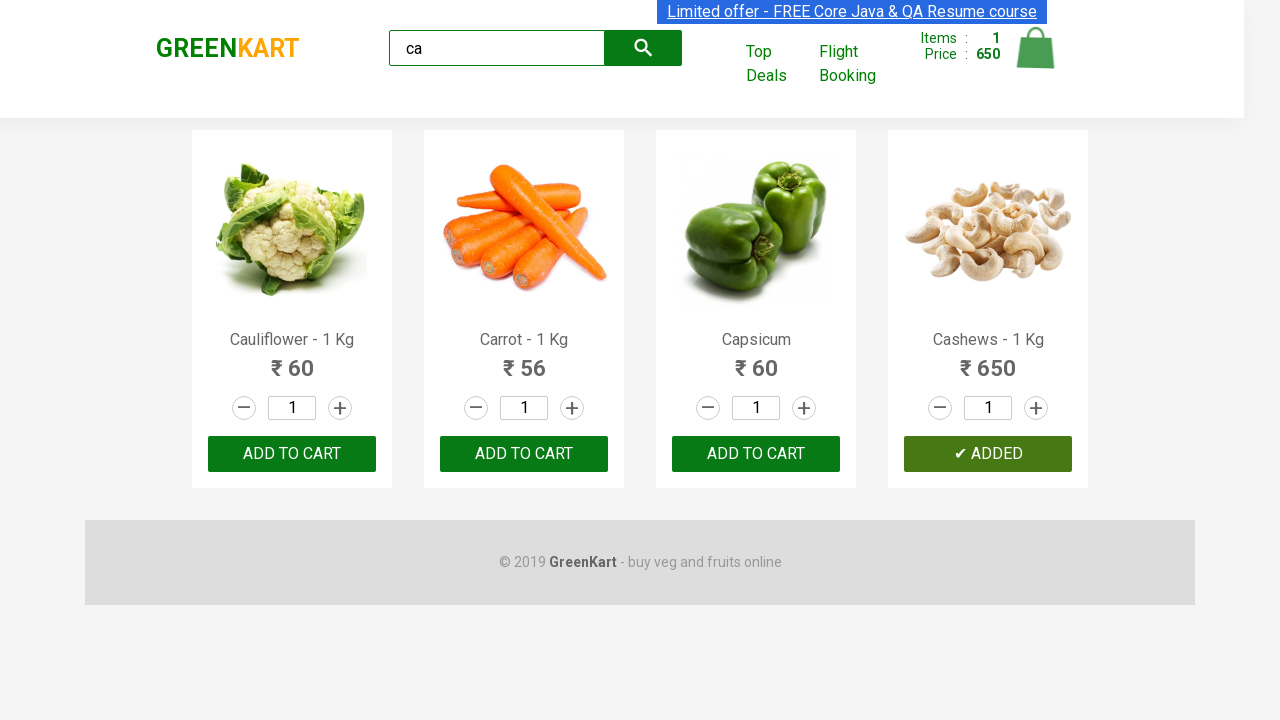

Clicked cart icon to view cart at (1036, 48) on .cart-icon > img
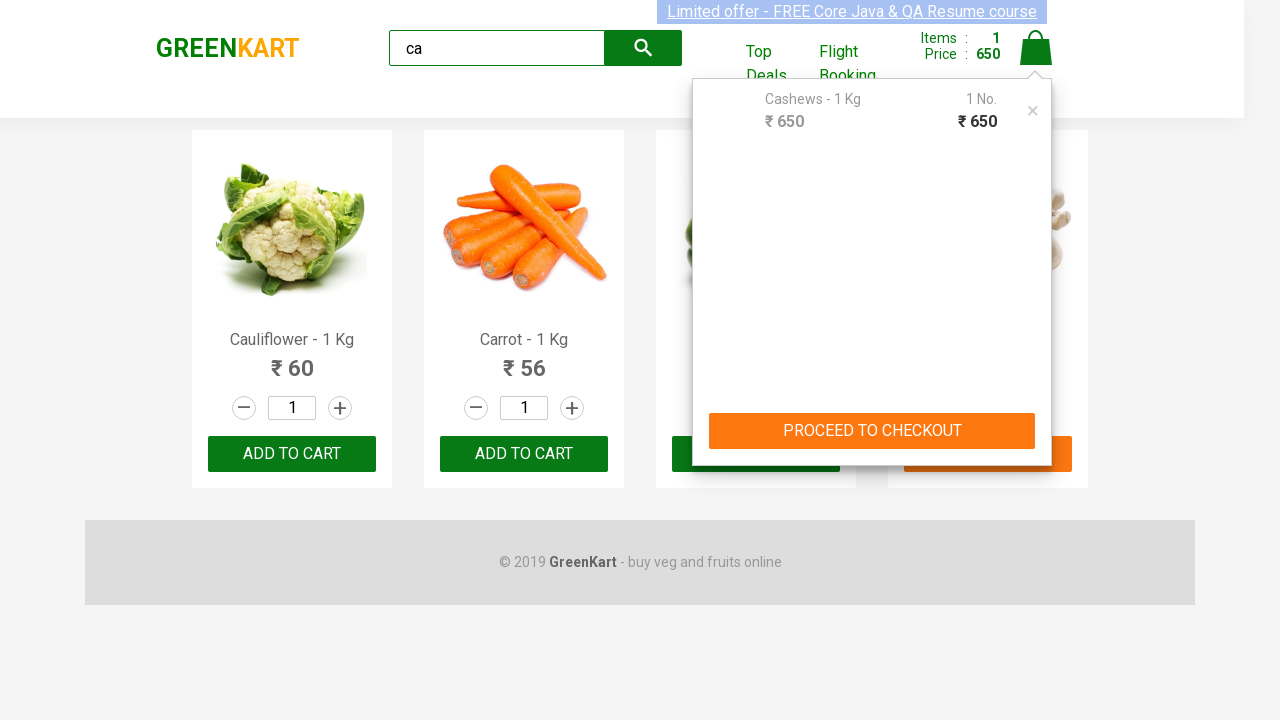

Clicked 'PROCEED TO CHECKOUT' button at (872, 431) on text="PROCEED TO CHECKOUT"
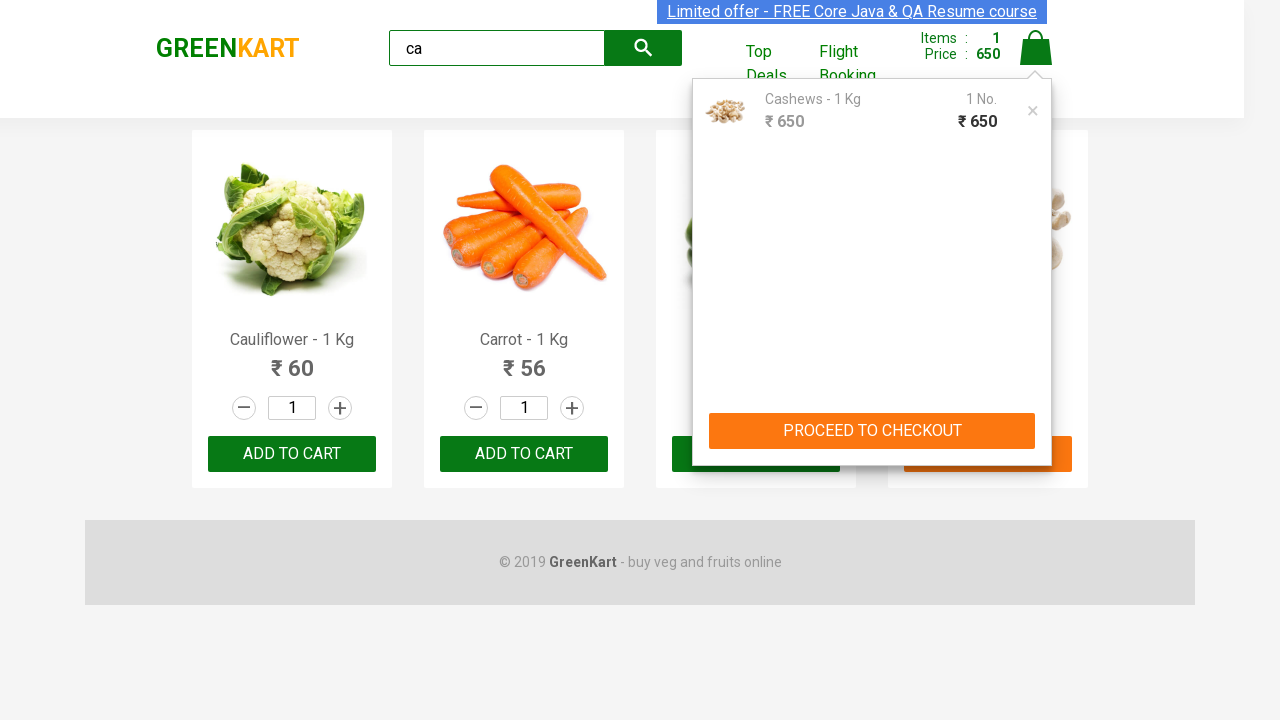

Clicked 'Place Order' button to complete checkout at (1036, 420) on text="Place Order"
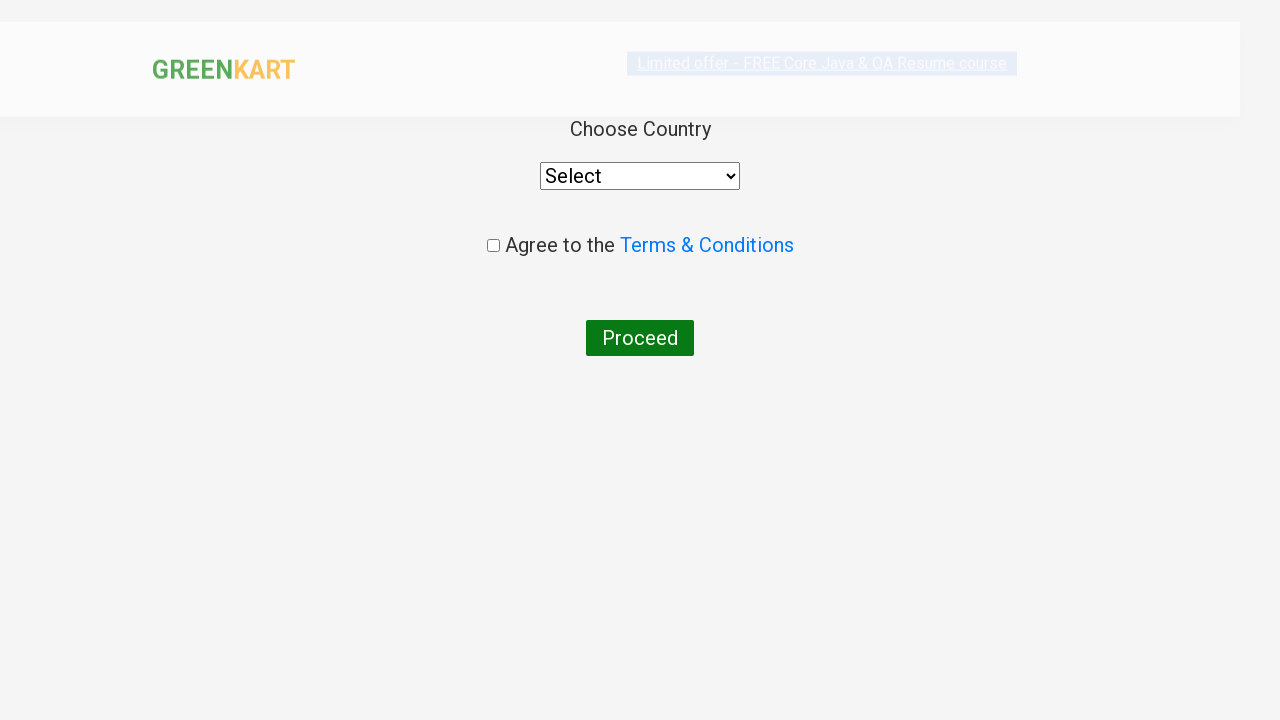

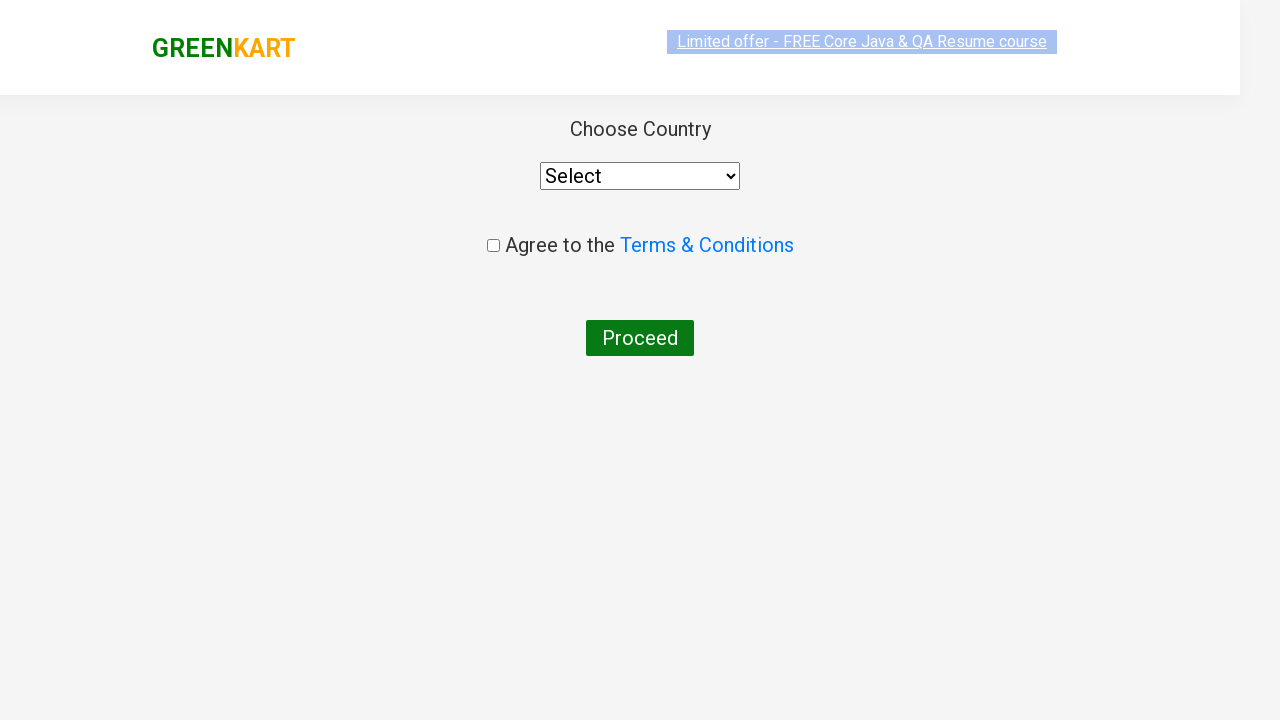